Tests file download functionality by navigating to a download page and clicking on a download link to trigger a file download.

Starting URL: https://the-internet.herokuapp.com/download

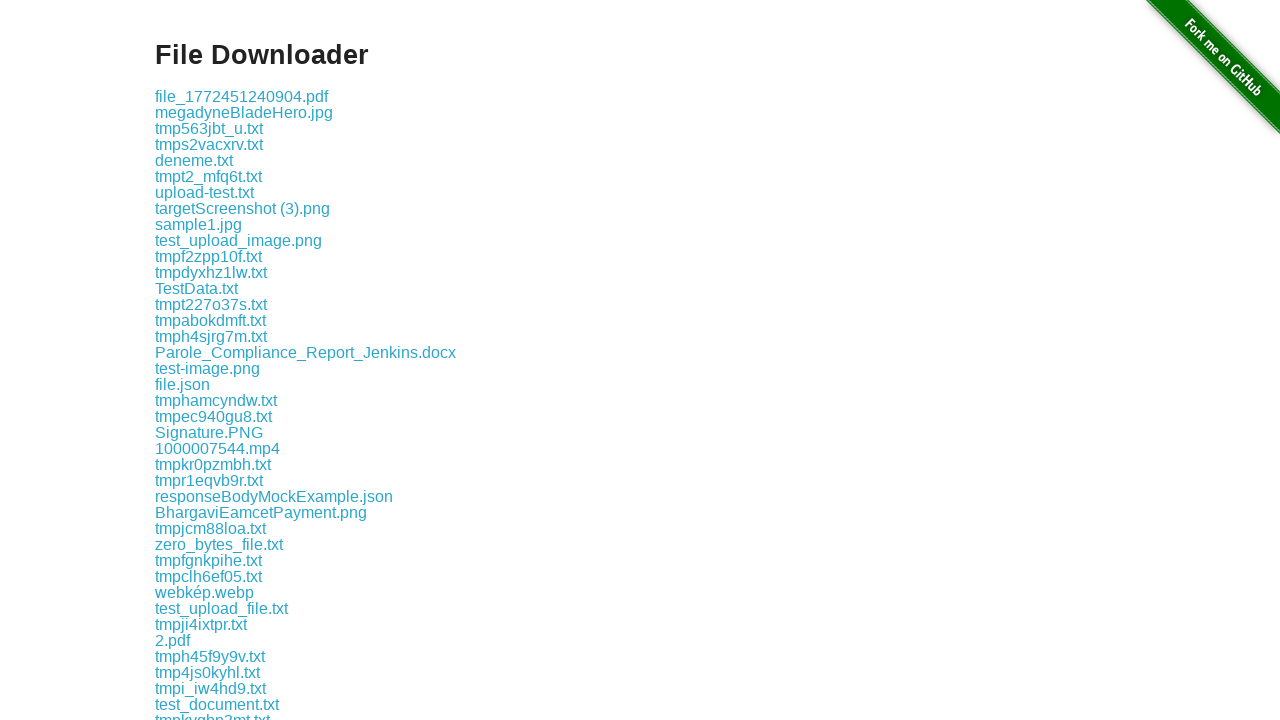

Clicked on the download link at (242, 96) on .example a
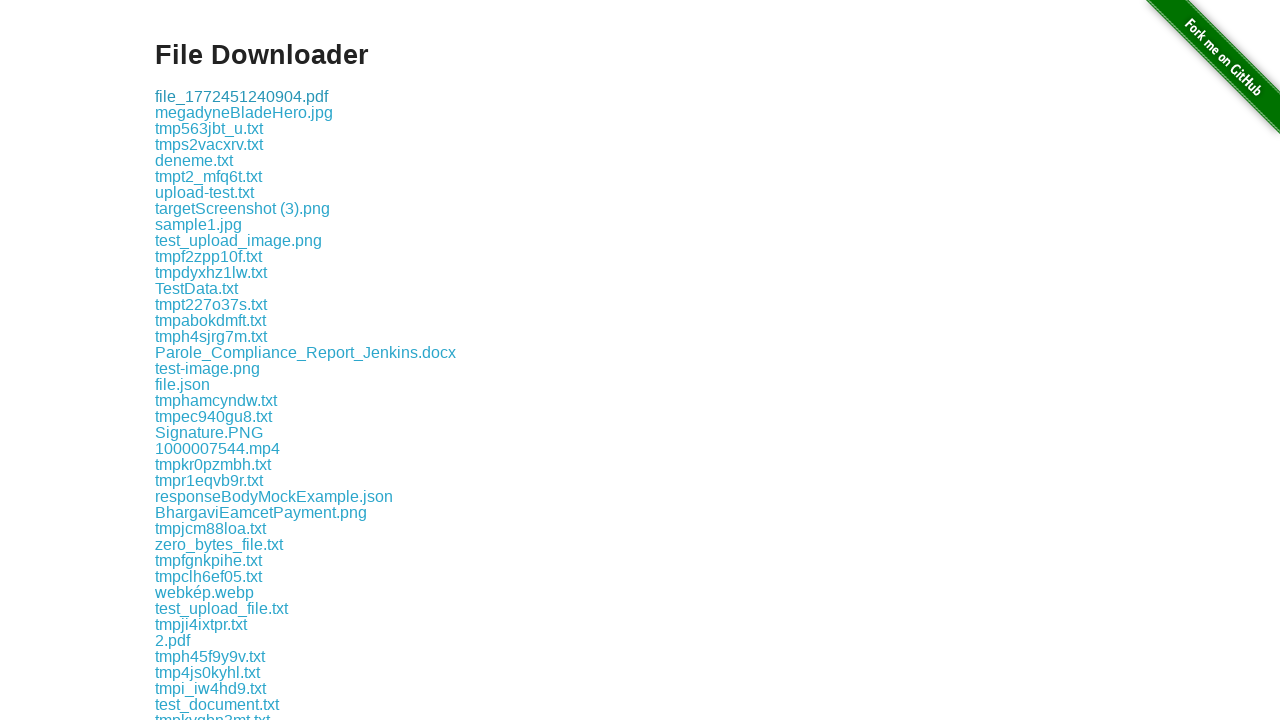

Waited for download to complete
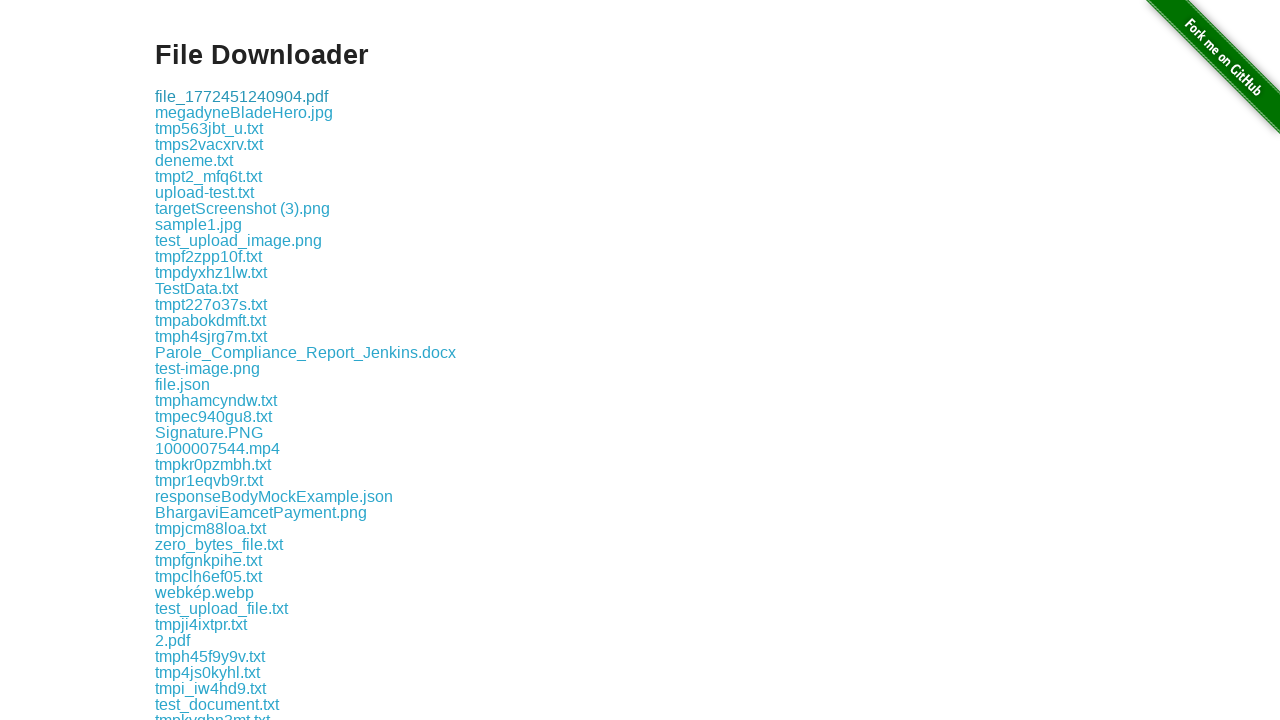

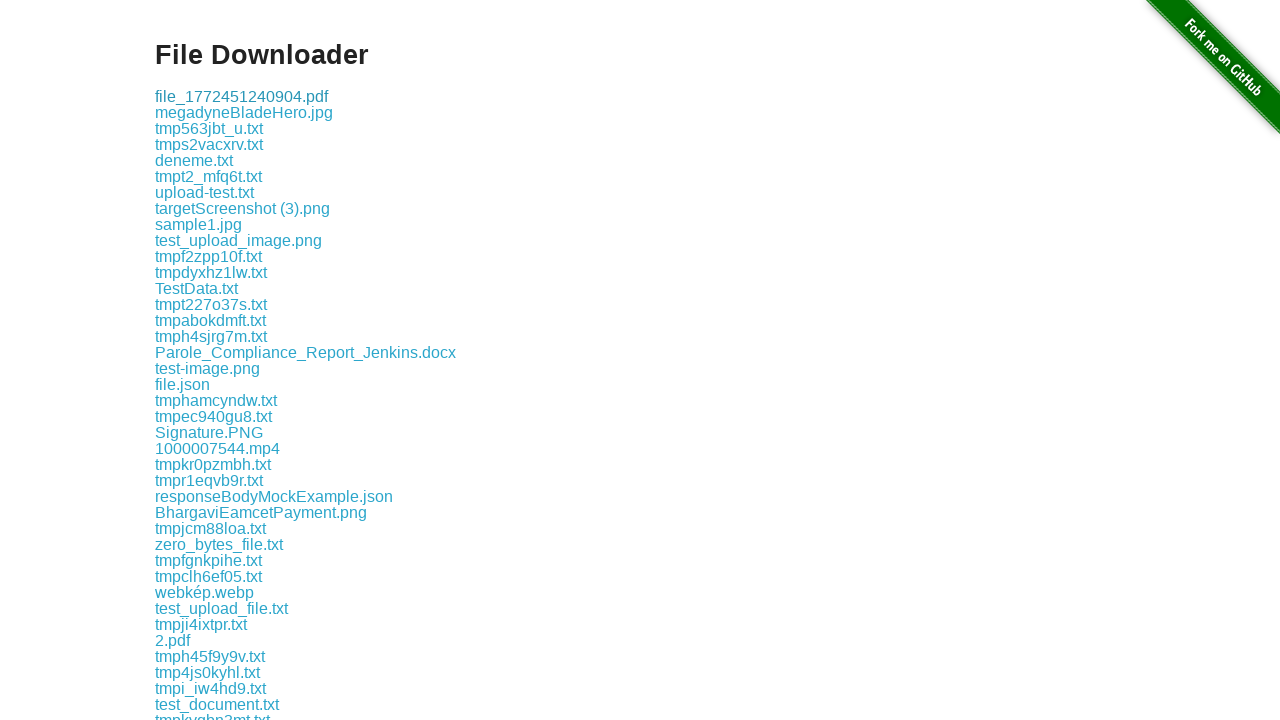